Automates filling out a survey form on wjx.cn (问卷星) by detecting question types and answering single choice, multiple choice, matrix, scale, text input, dropdown, slider, and sorting questions, then submitting the form.

Starting URL: https://www.wjx.cn/vm/OM6GYNV.aspx#

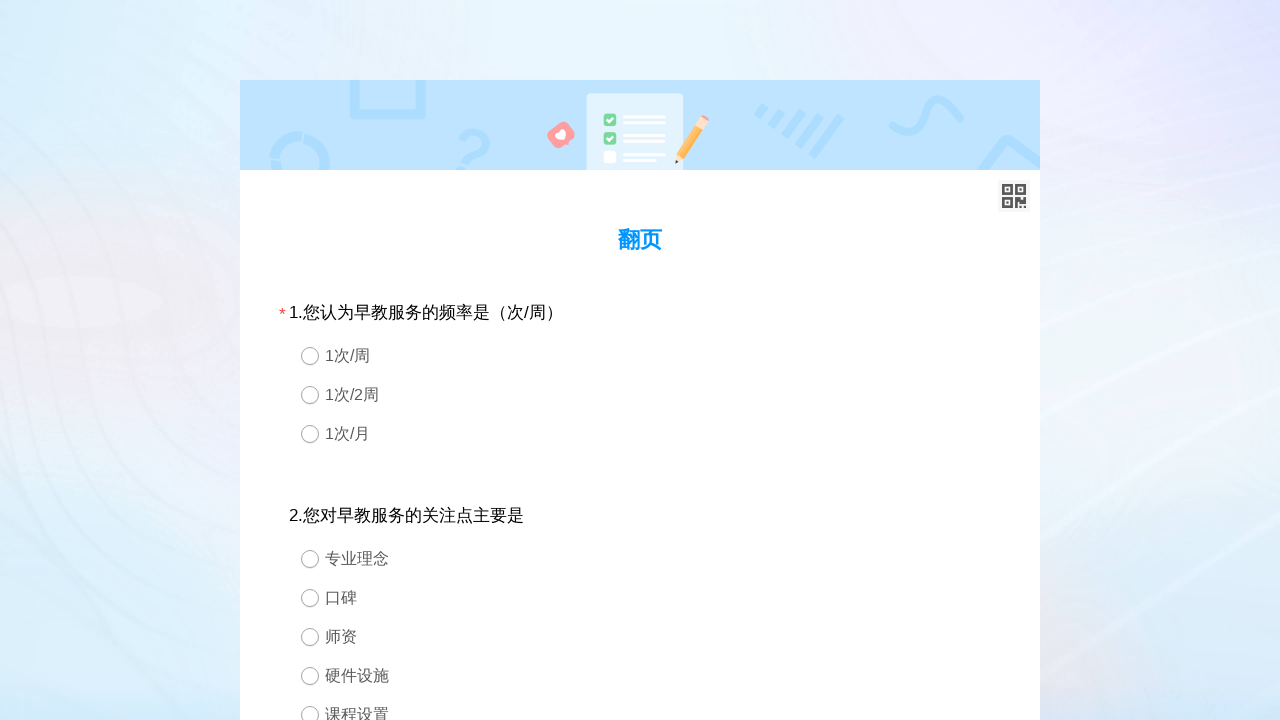

Survey page loaded, divQuestion selector found
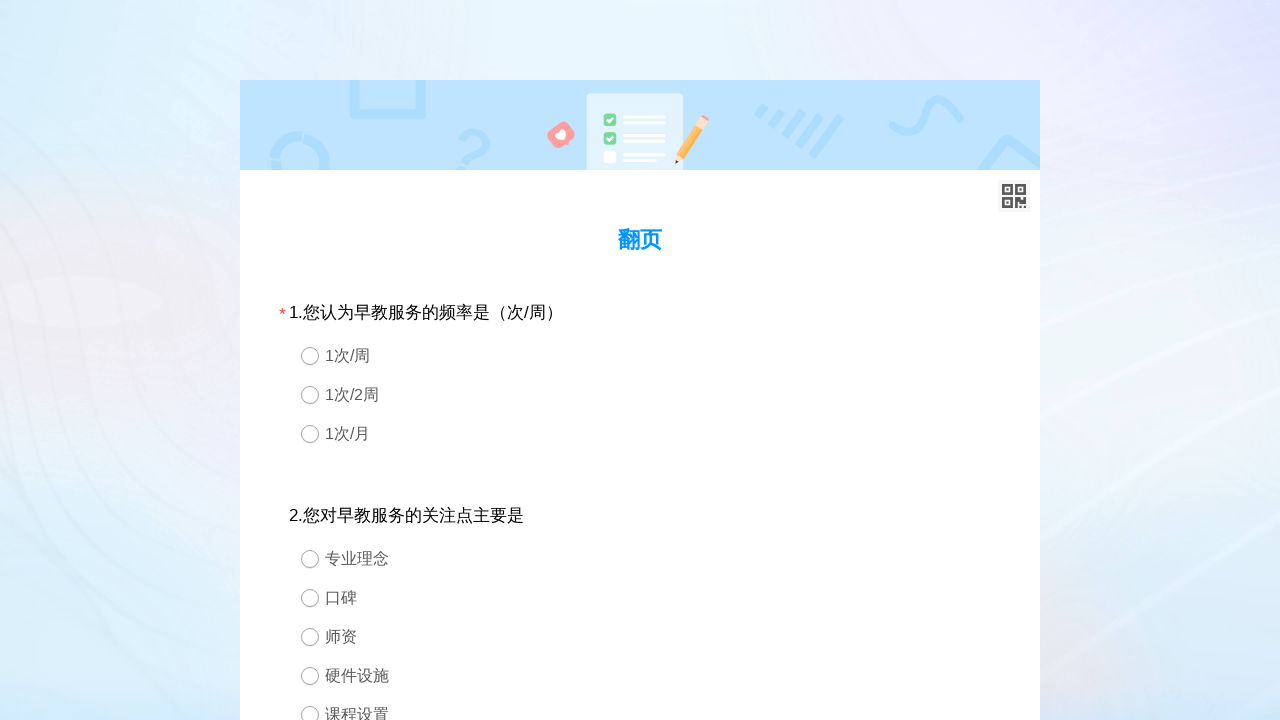

Found 4 fieldsets (survey pages)
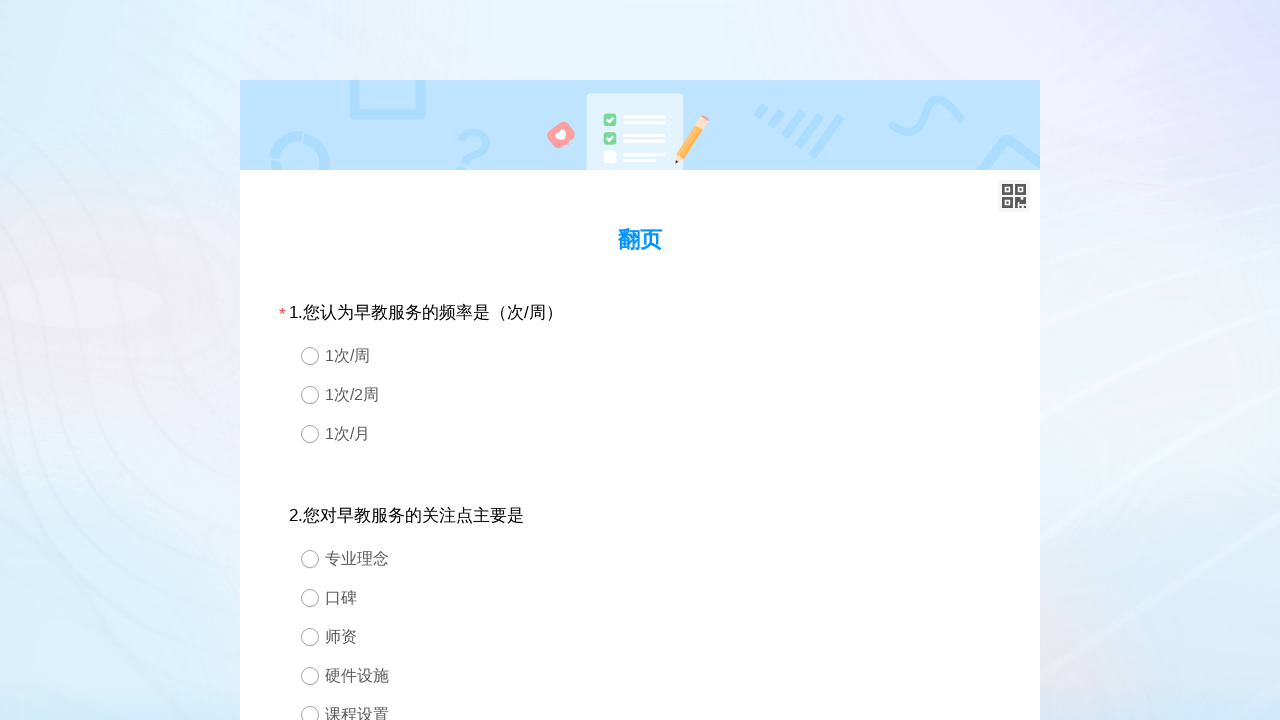

Found 3 questions on first page
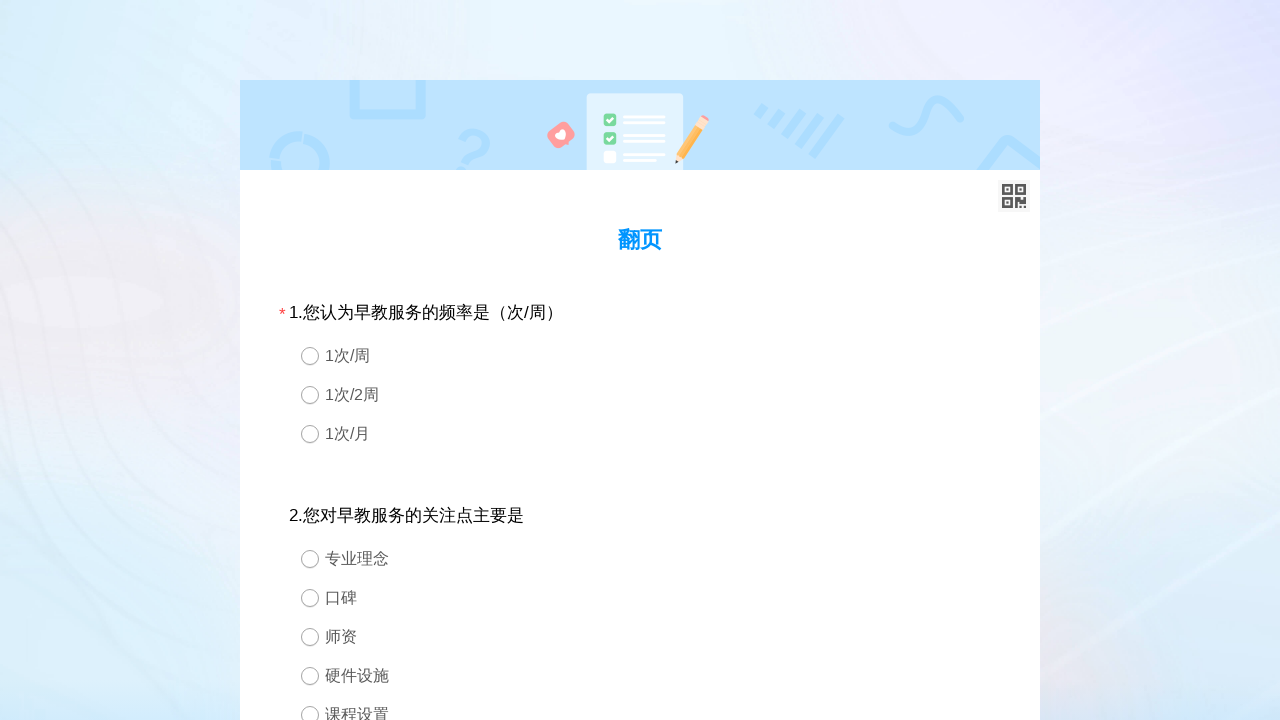

Processing question 1 with type 3
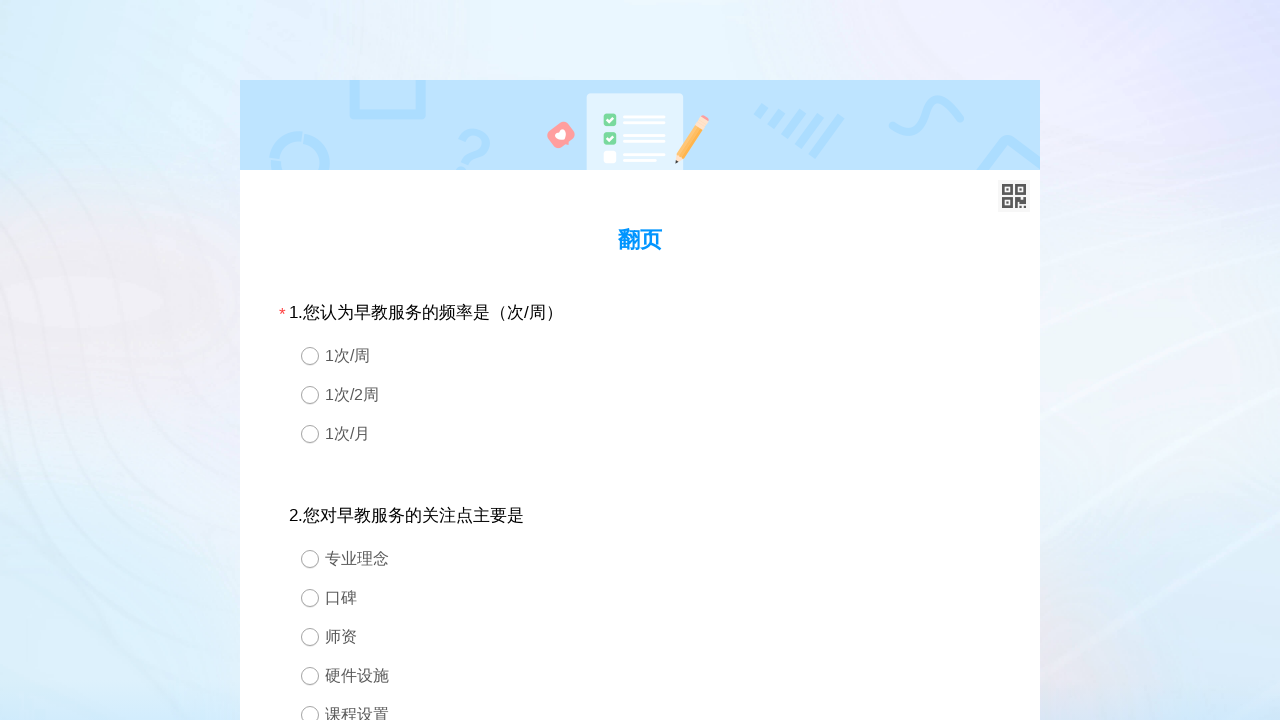

Selected single choice option 1 for question 1 at (640, 356) on #div1 > div.ui-controlgroup > div:nth-child(1)
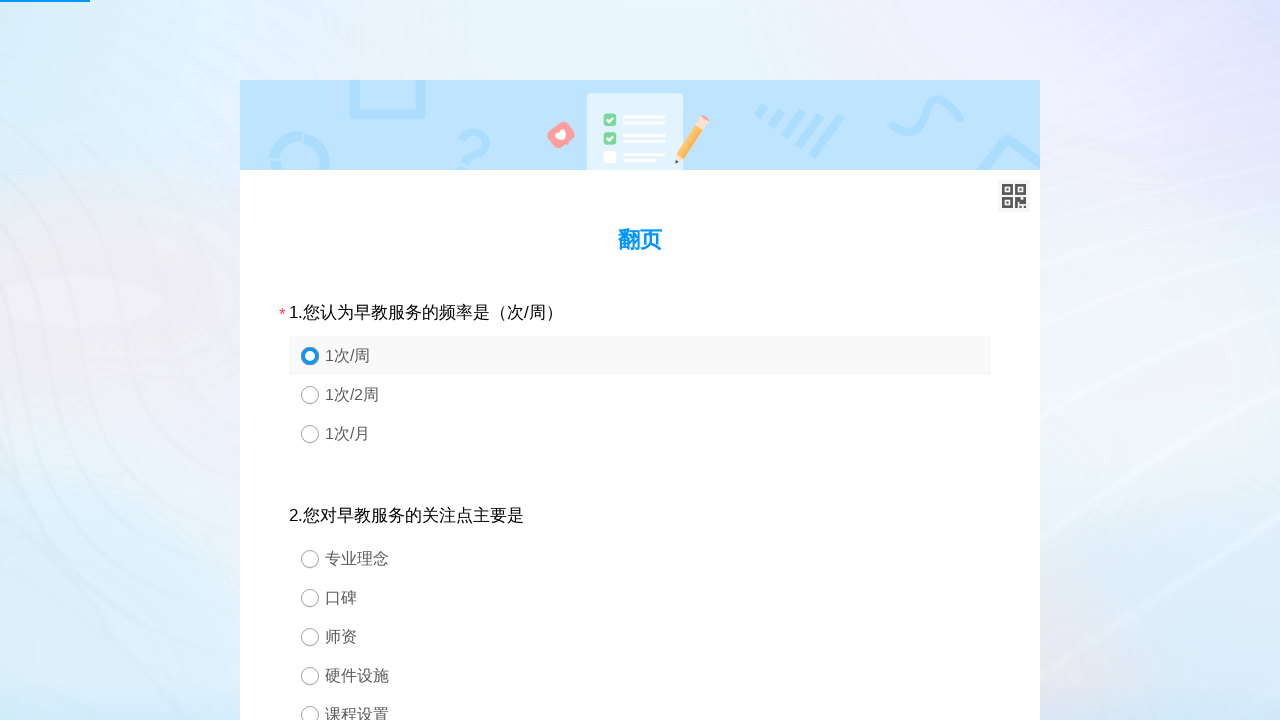

Processing question 2 with type 3
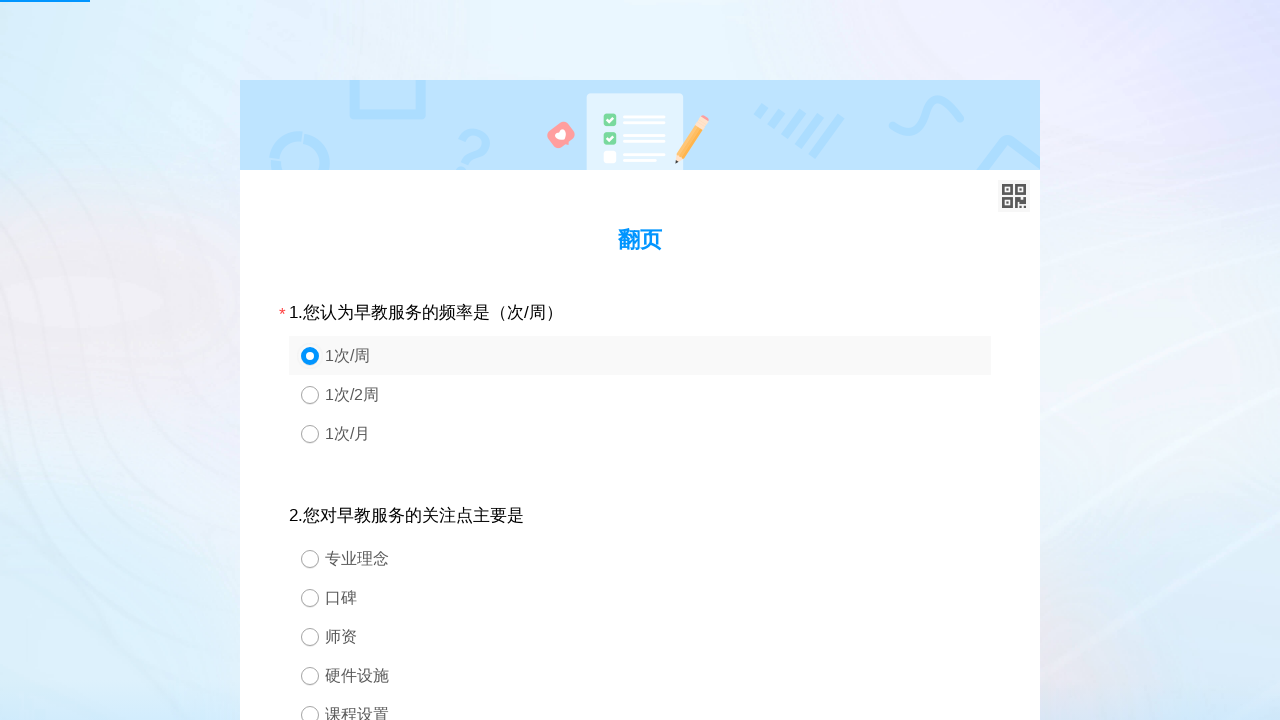

Selected single choice option 5 for question 2 at (640, 700) on #div2 > div.ui-controlgroup > div:nth-child(5)
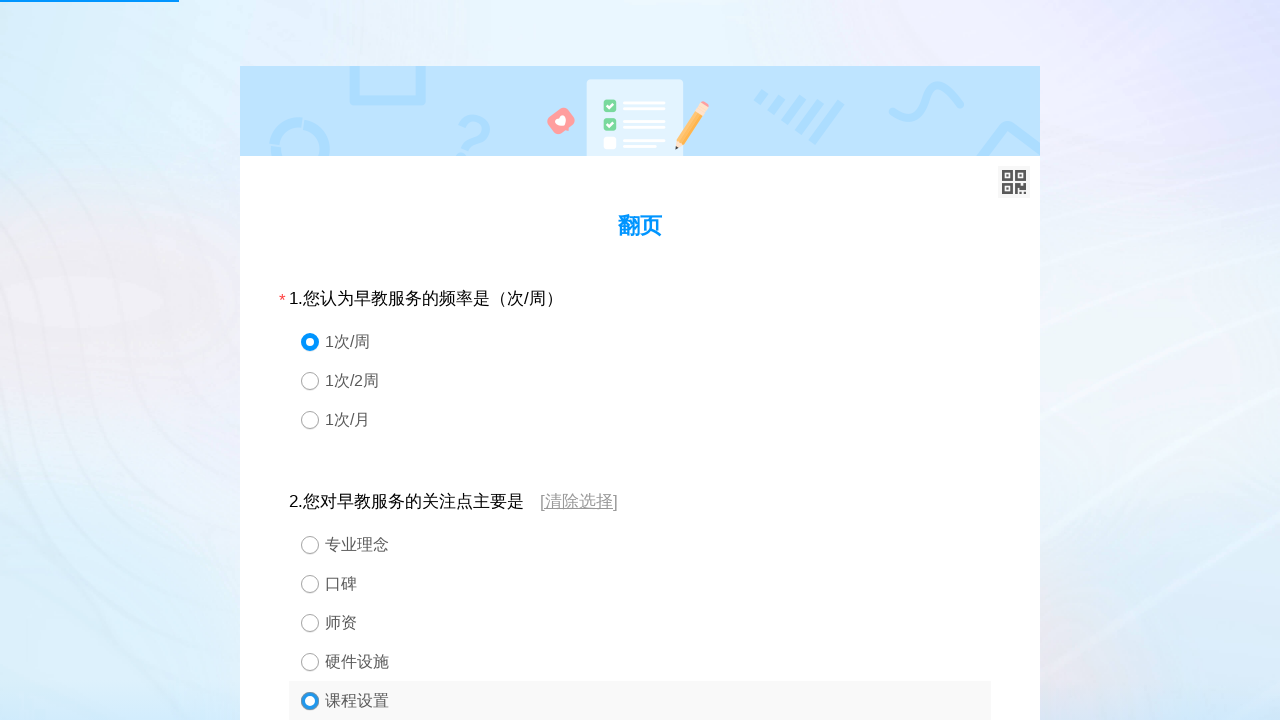

Processing question 3 with type 3
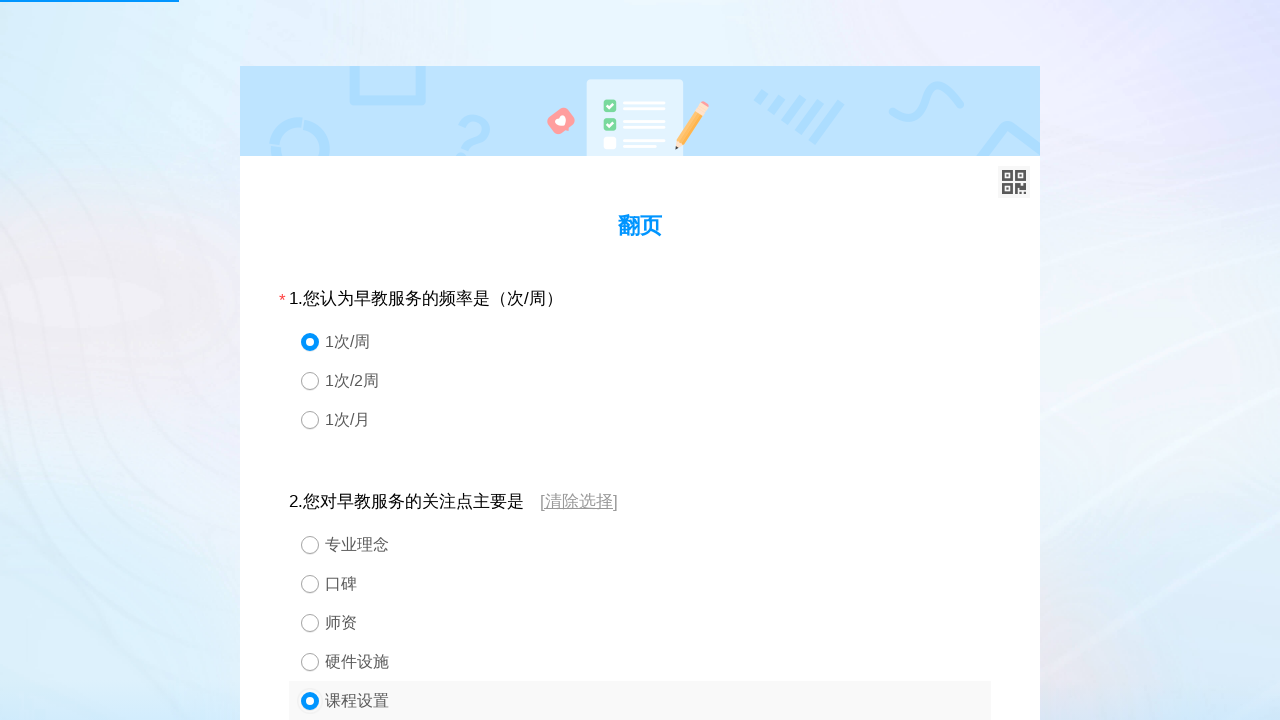

Selected single choice option 3 for question 3 at (640, 458) on #div3 > div.ui-controlgroup > div:nth-child(3)
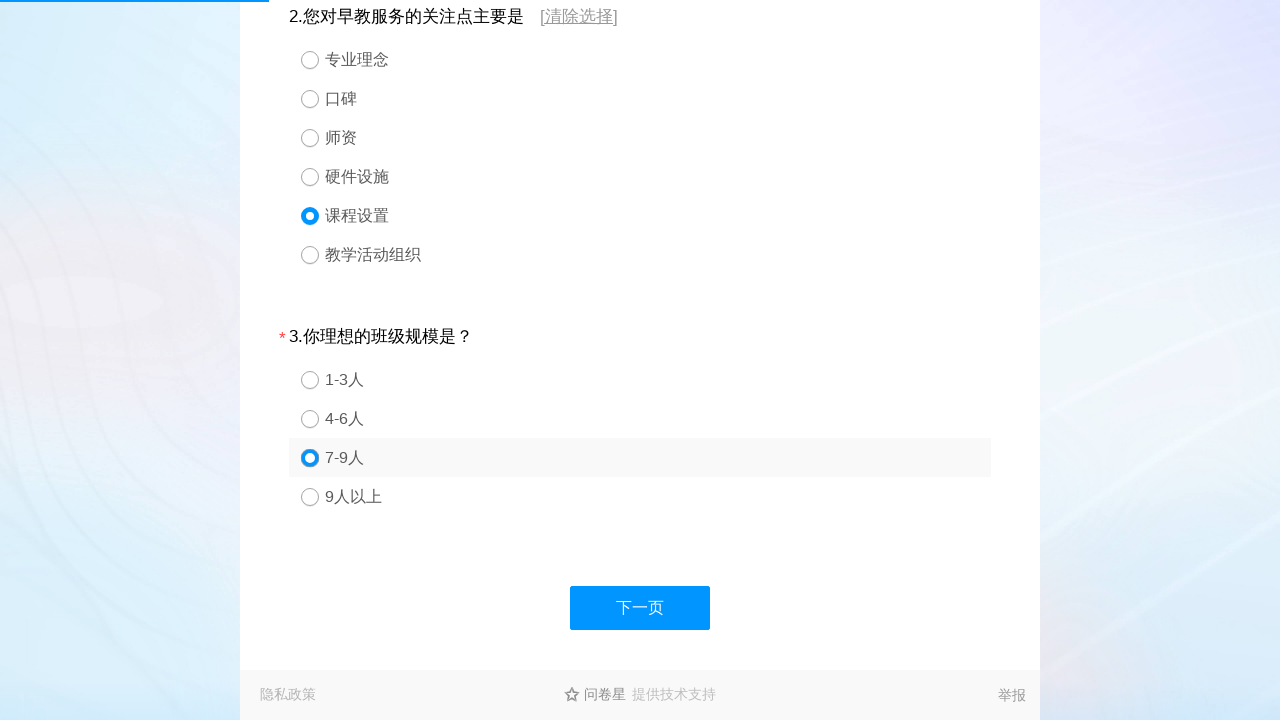

Waited before navigation
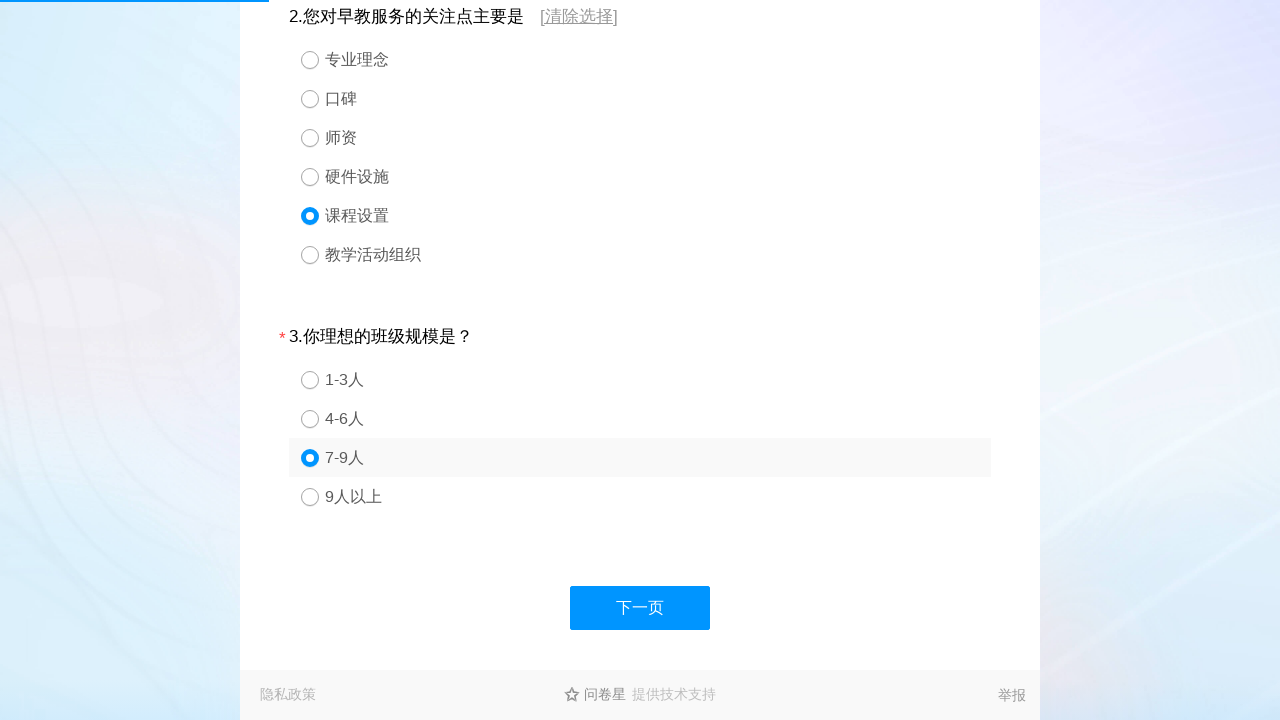

Clicked next page button
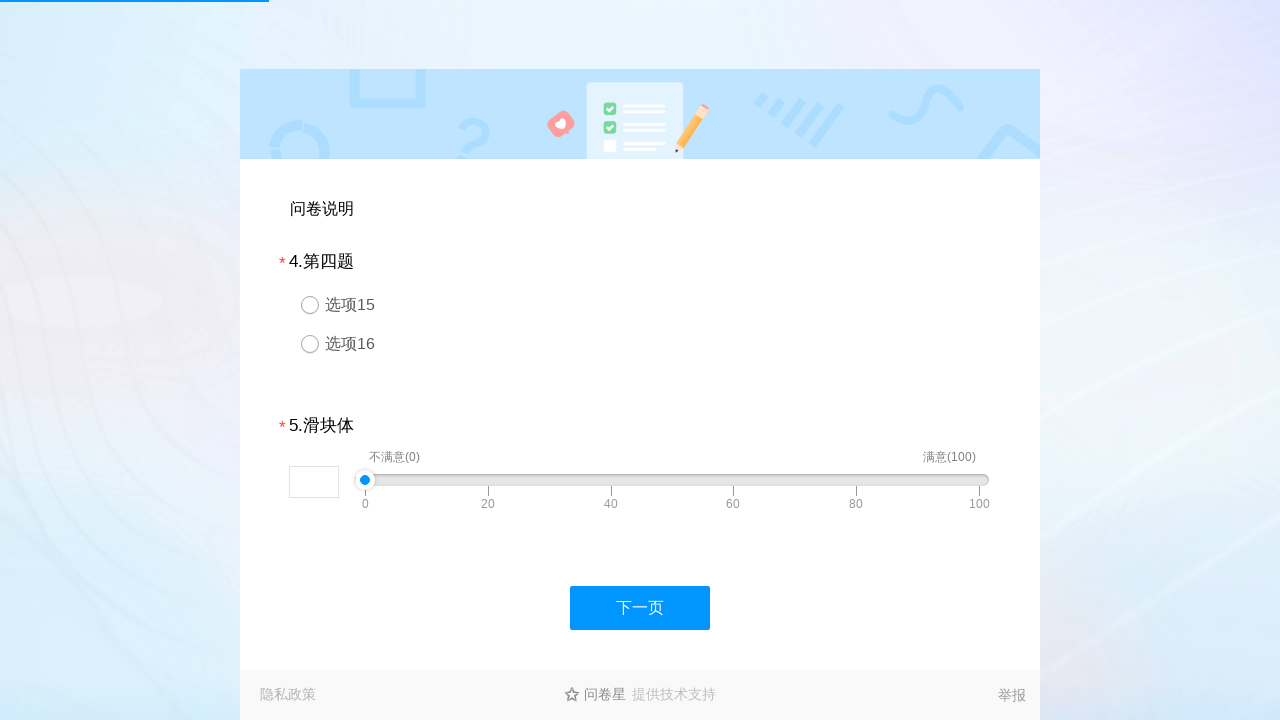

Waited for submission/navigation result
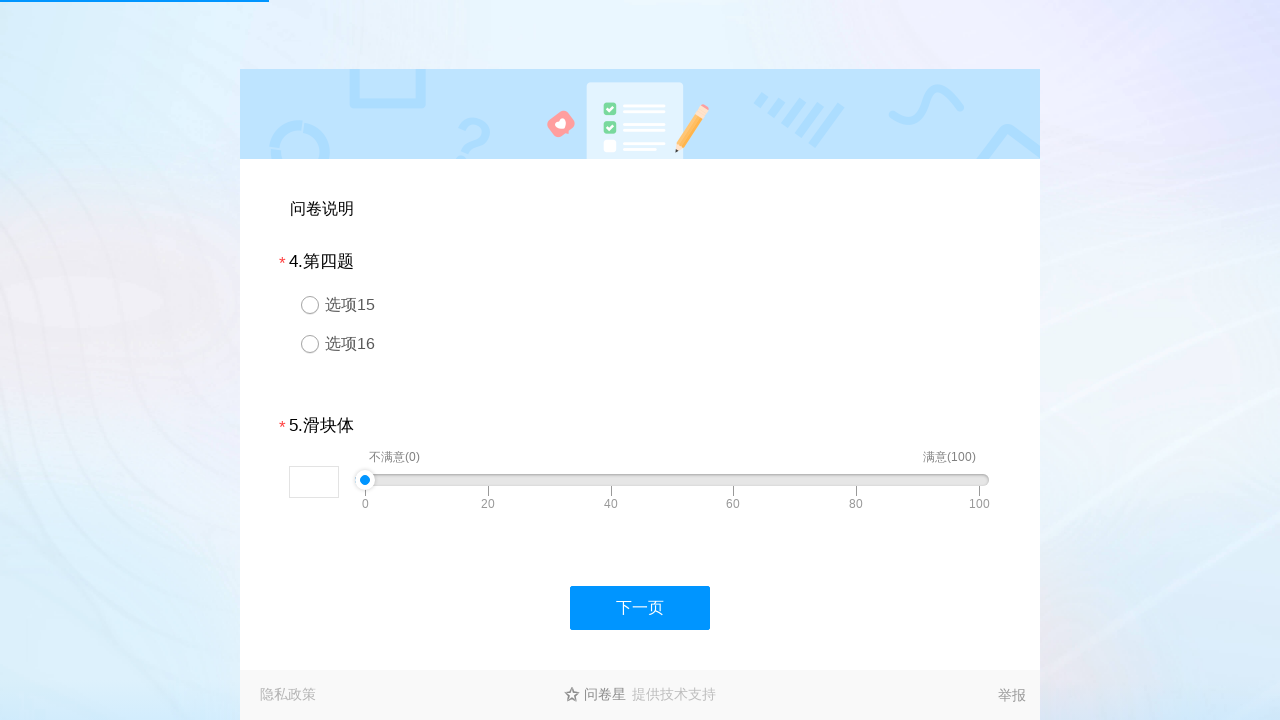

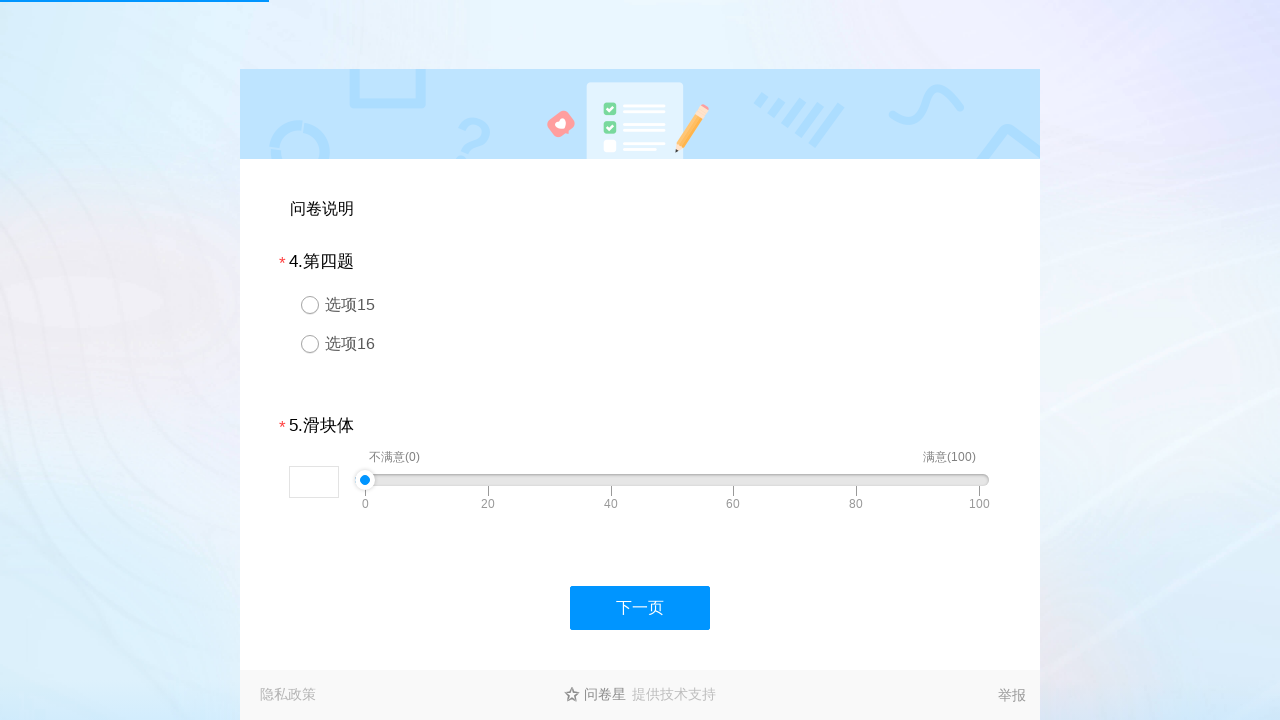